Navigates to a YouTube video within a playlist and verifies that the playlist panel with video renderers loads correctly.

Starting URL: https://www.youtube.com/watch?v=zWmZhWCazw0&list=PLsaURXf-TfmS2QzlvQcYBl7D02kvfqRIp&ab_channel=DubstepGutter

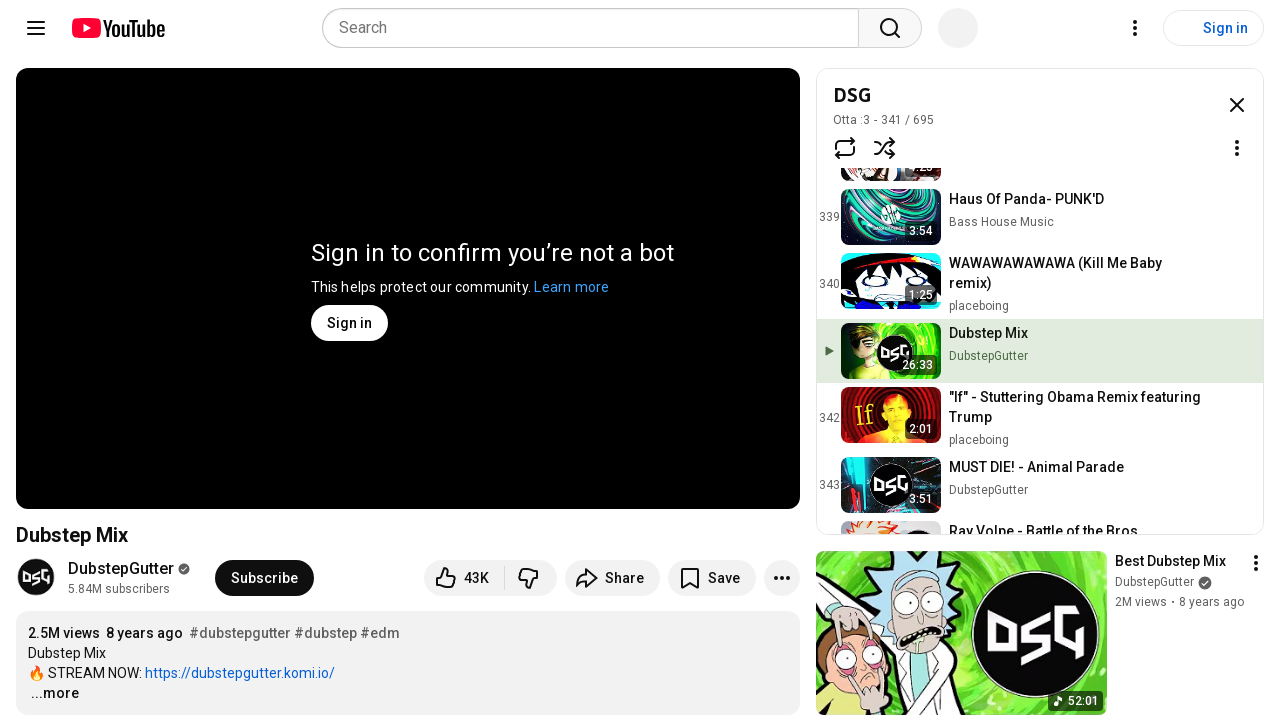

Playlist panel video renderers loaded successfully
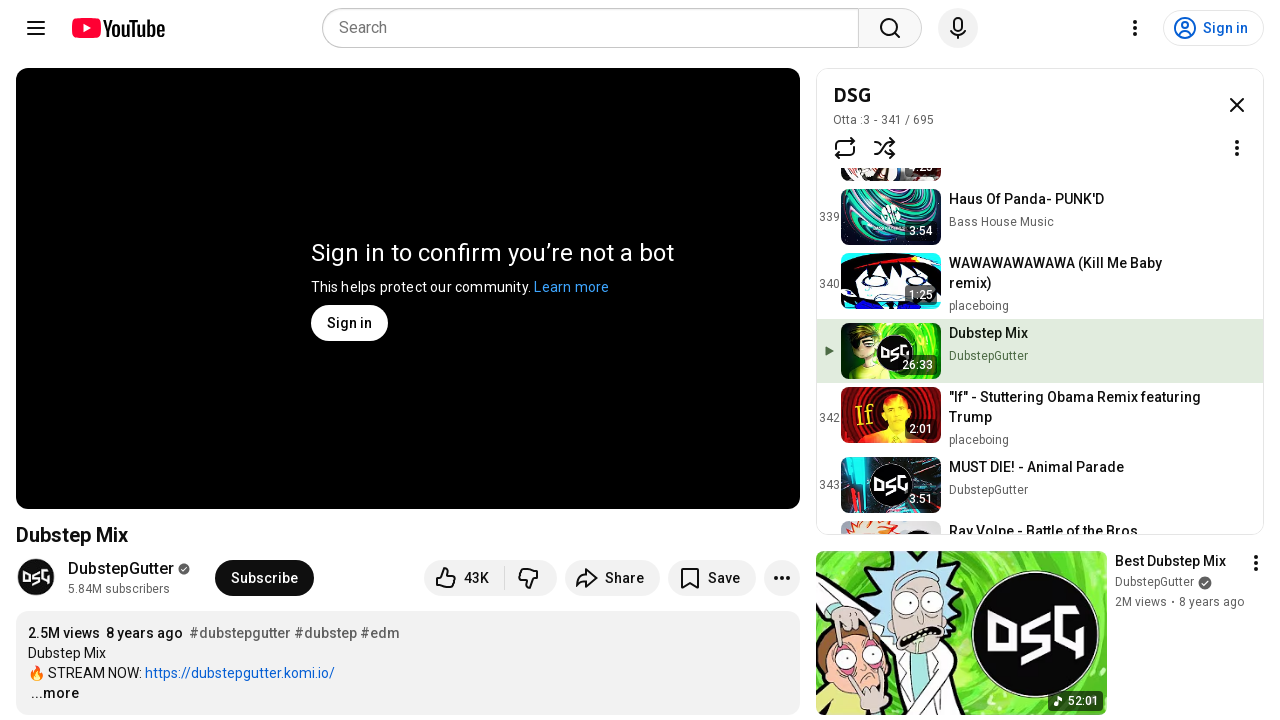

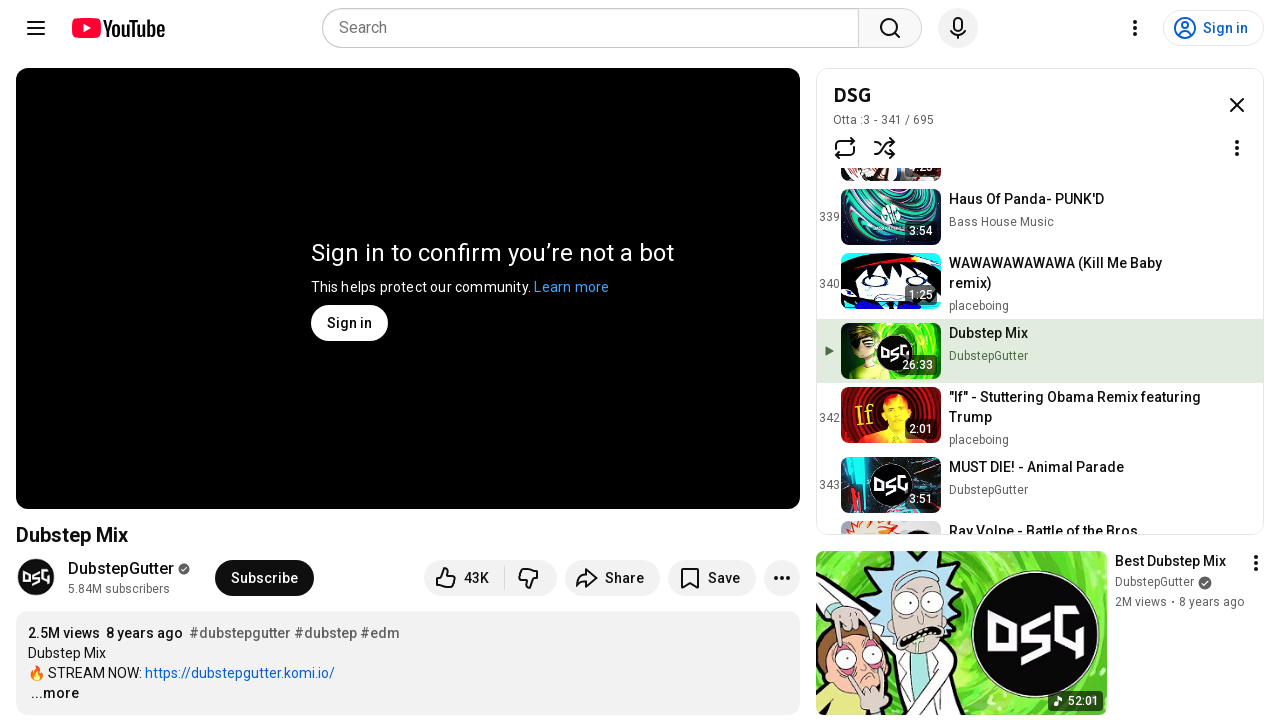